Tests passenger selection dropdown functionality by adding adults, children, and infants through multiple interactions

Starting URL: https://rahulshettyacademy.com/dropdownsPractise/

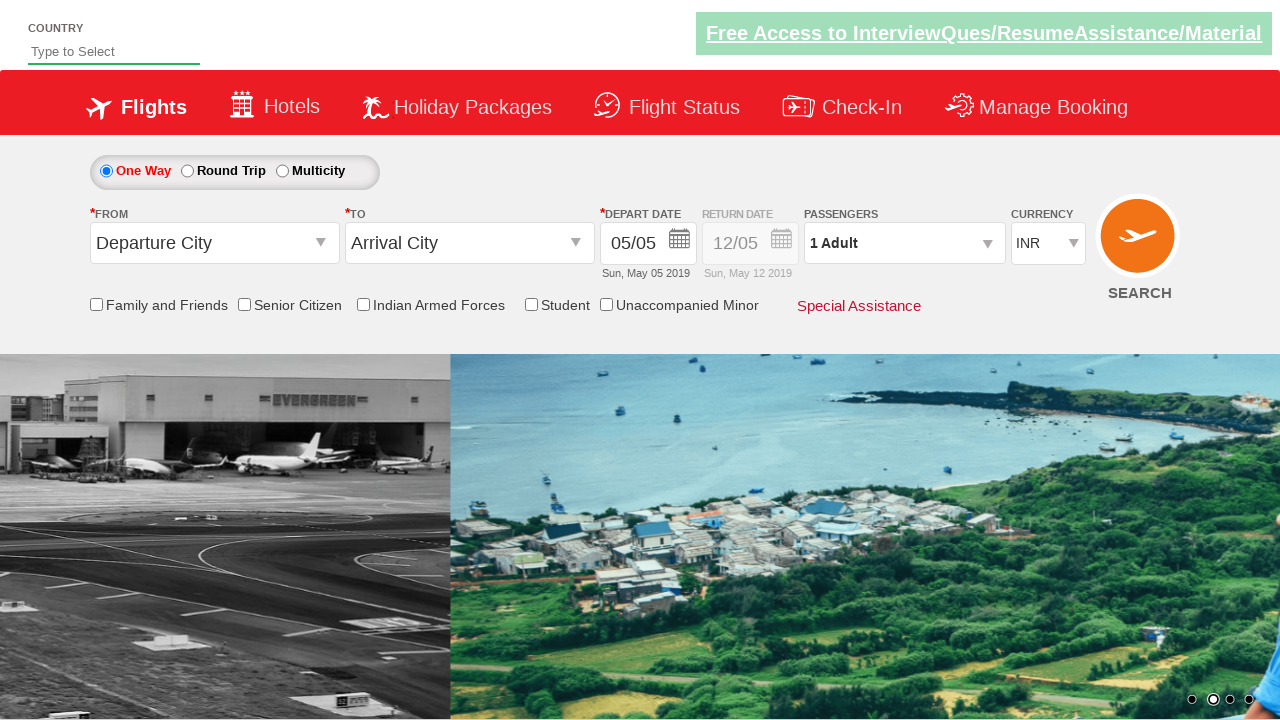

Opened passenger selection dropdown at (904, 243) on #divpaxinfo
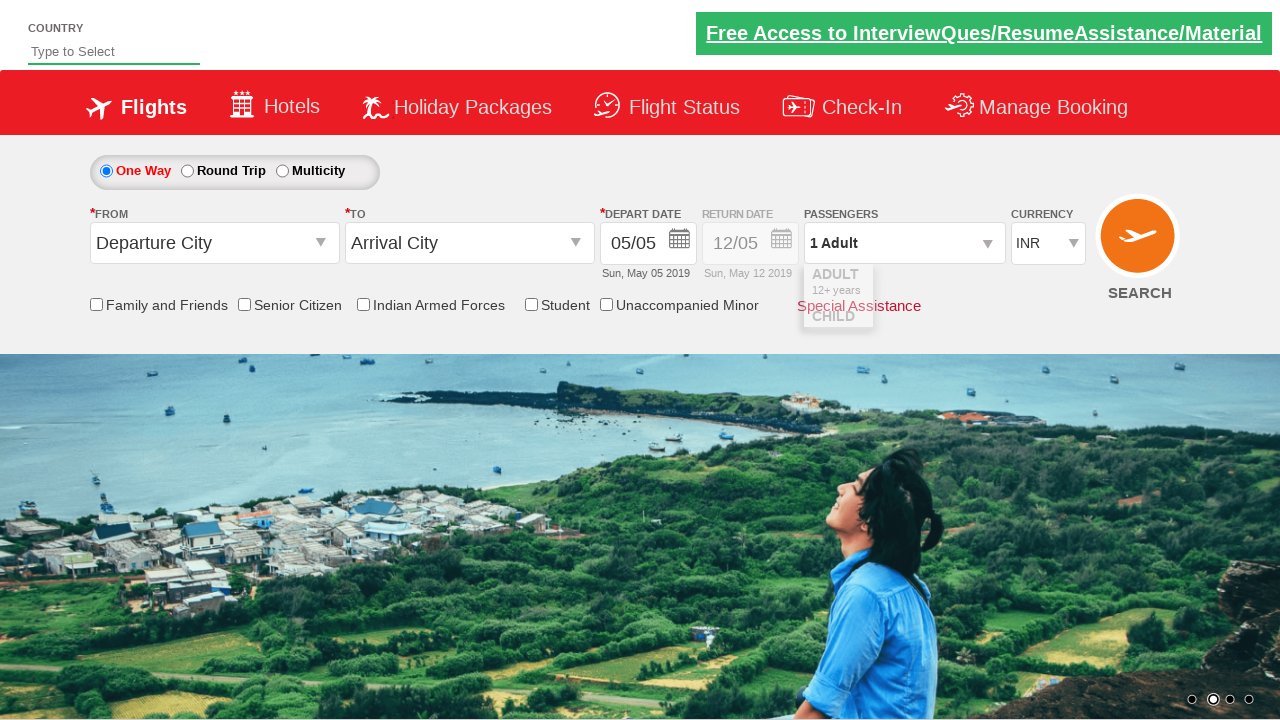

Added one adult to passenger selection at (982, 288) on #hrefIncAdt
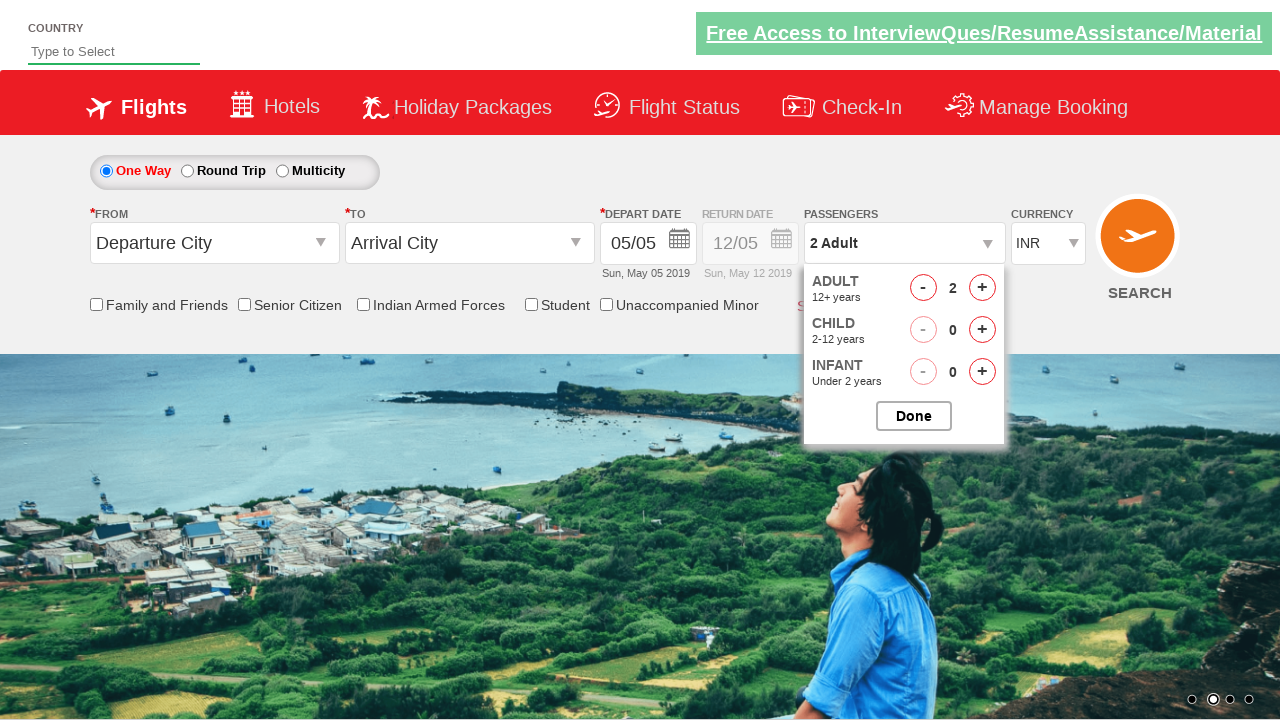

Added one child to passenger selection at (982, 330) on #hrefIncChd
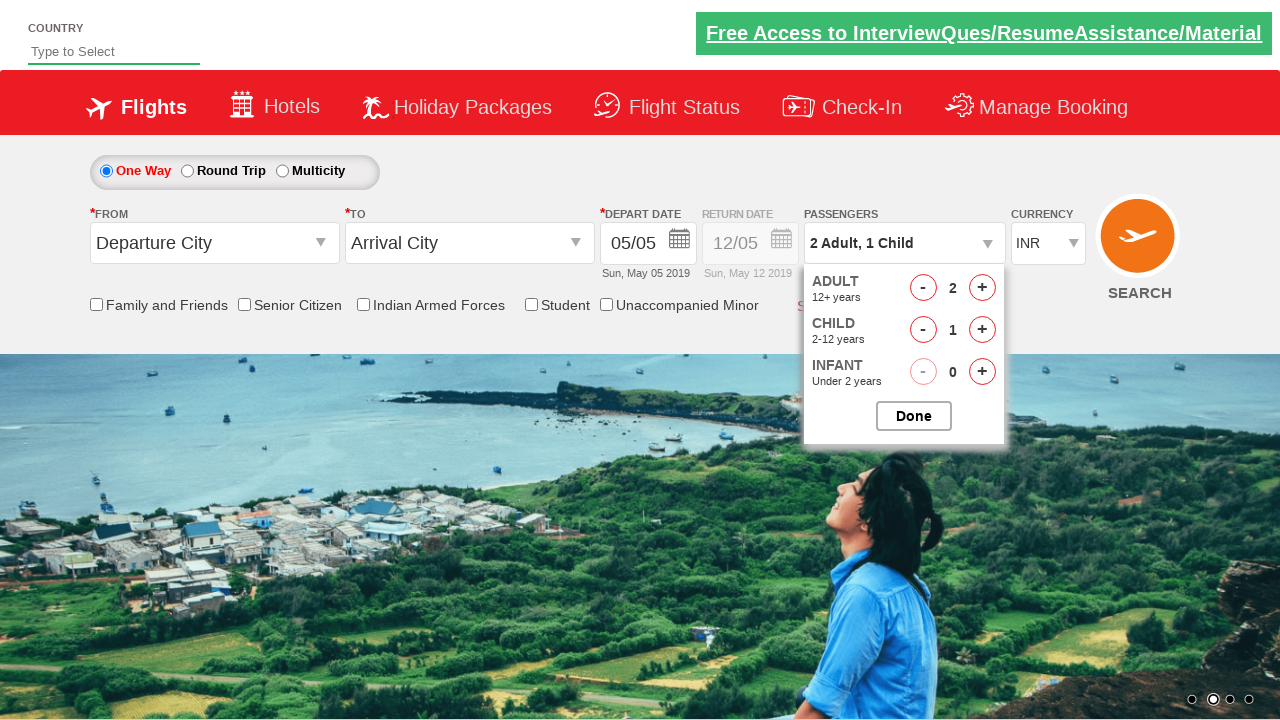

Added one infant to passenger selection at (982, 372) on #hrefIncInf
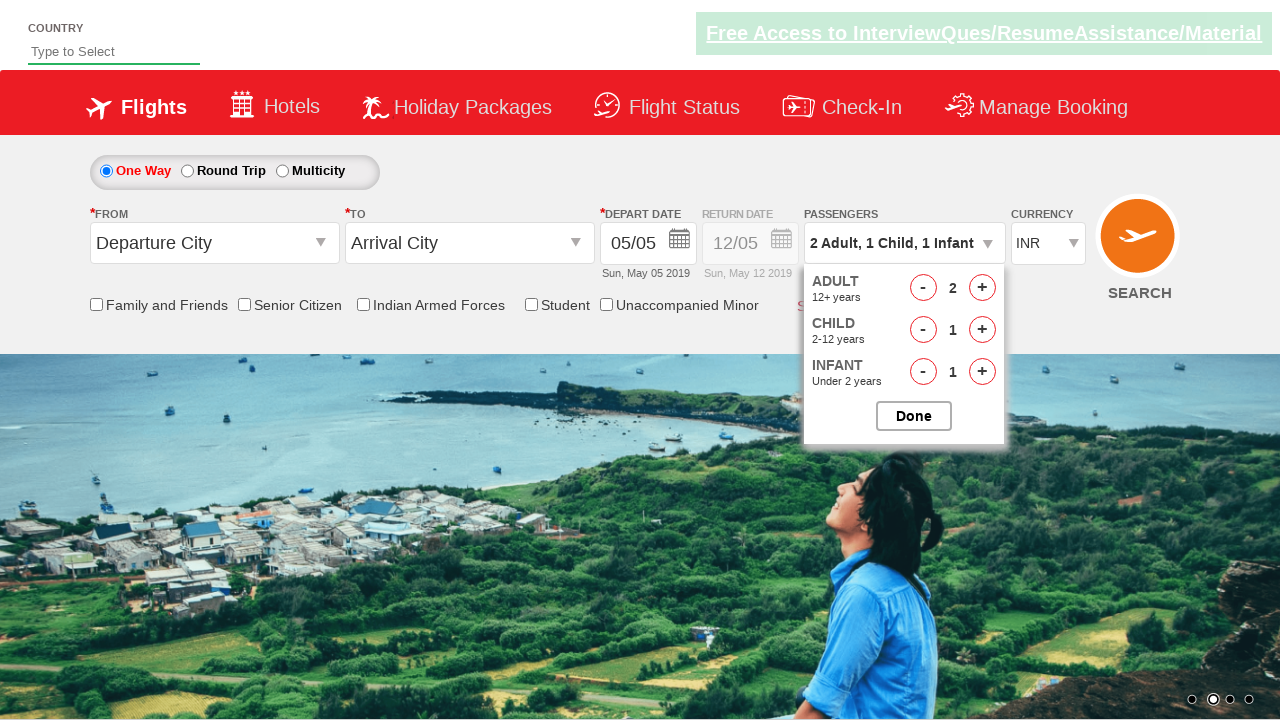

Closed passenger selection dropdown at (914, 416) on #btnclosepaxoption
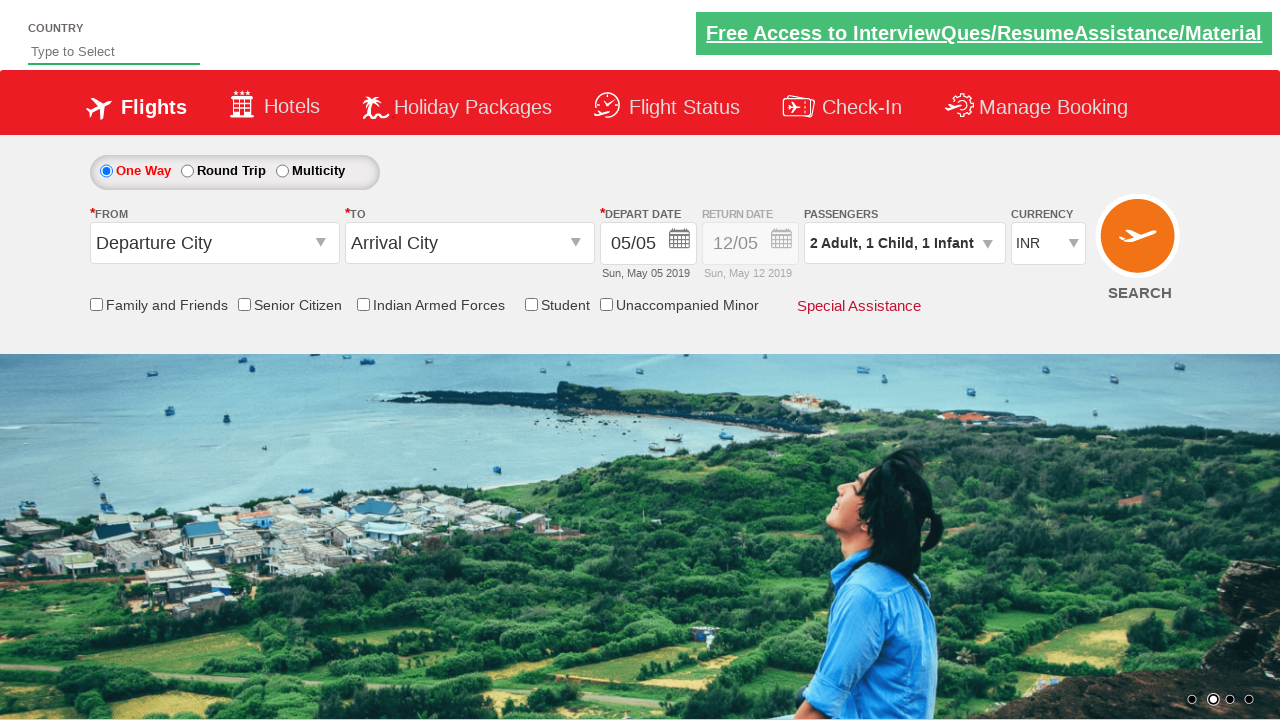

Retrieved passenger text: 2 Adult, 1 Child, 1 Infant
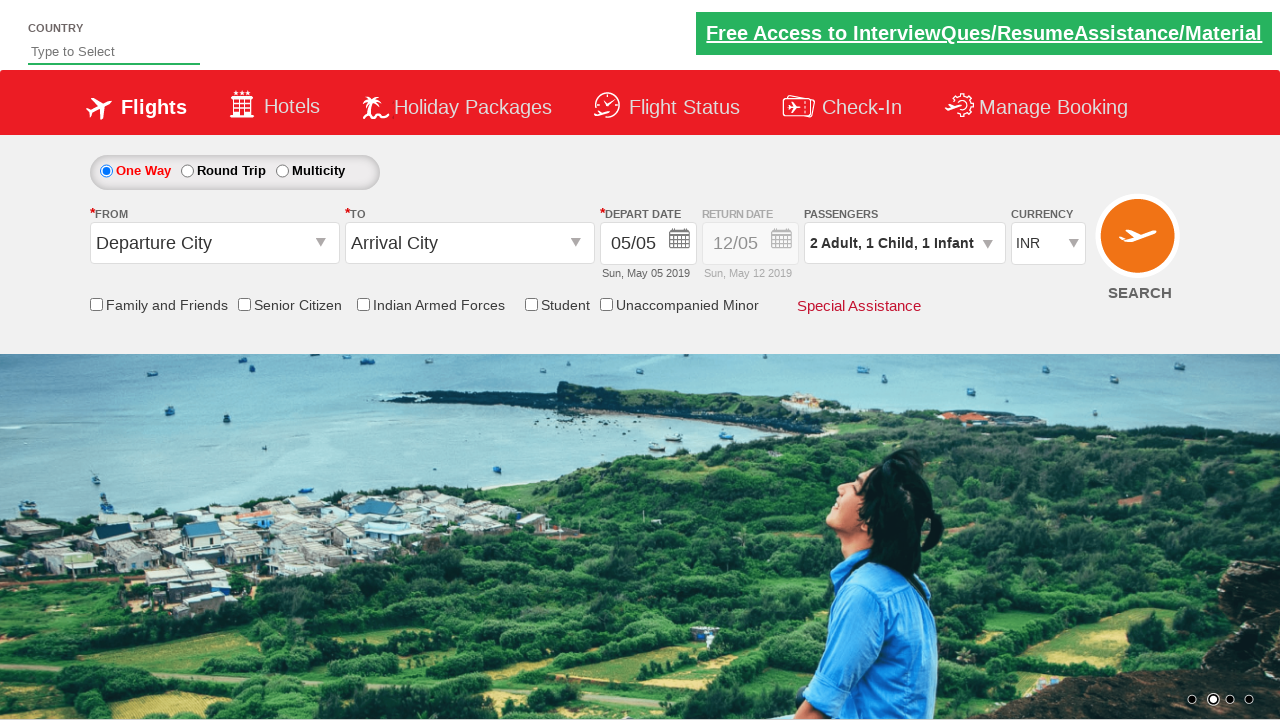

Reopened passenger selection dropdown for additional selections at (904, 243) on #divpaxinfo
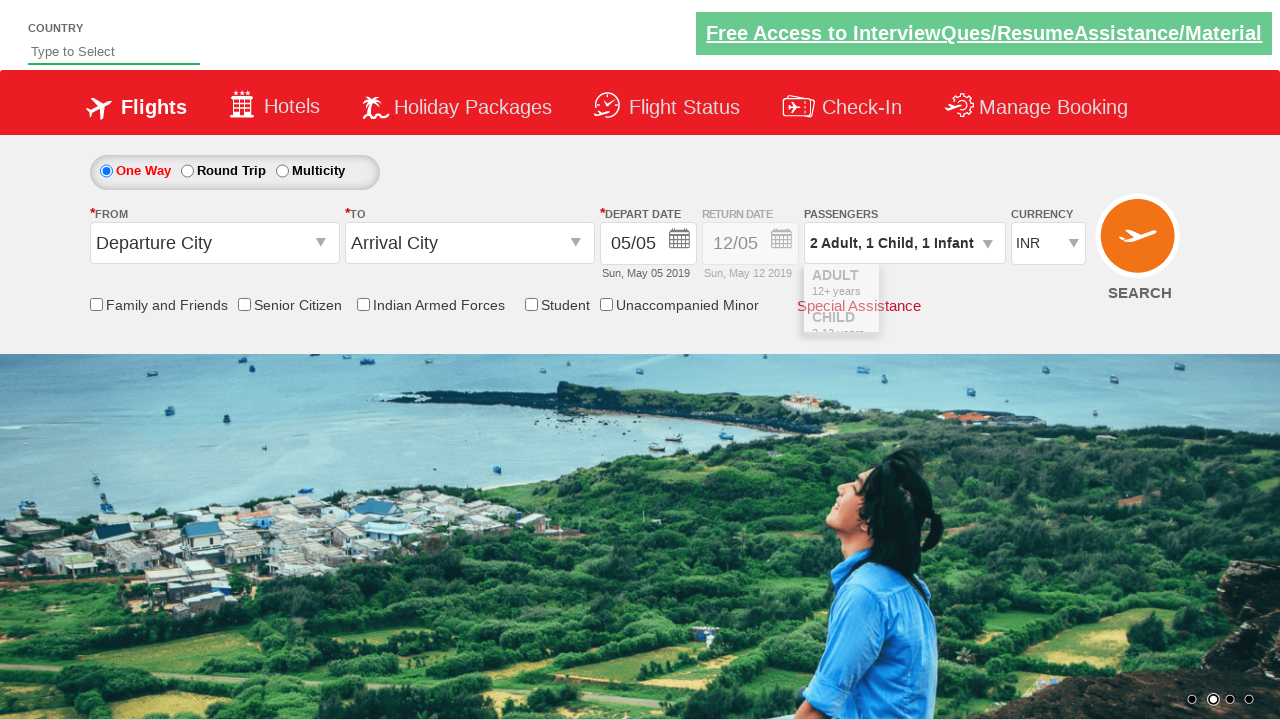

Added additional adult (iteration 1 of 2) at (982, 288) on #hrefIncAdt
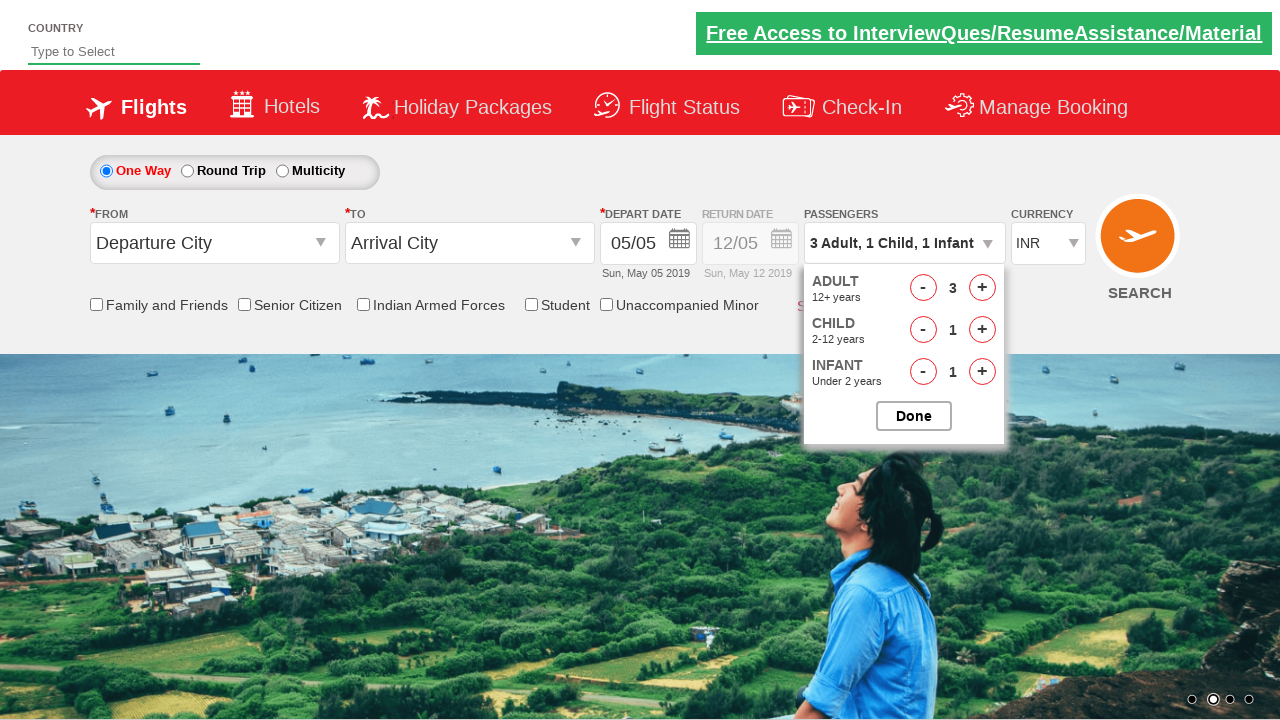

Added additional adult (iteration 2 of 2) at (982, 288) on #hrefIncAdt
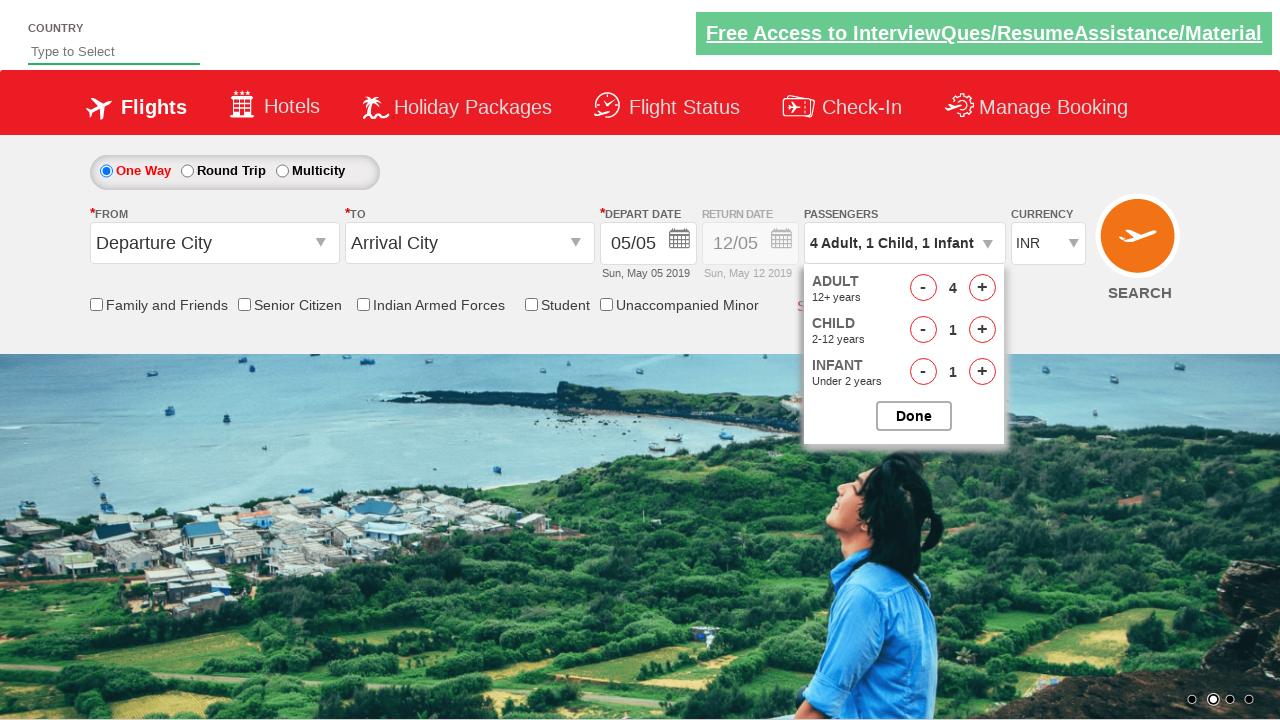

Added additional child (iteration 1 of 2) at (982, 330) on #hrefIncChd
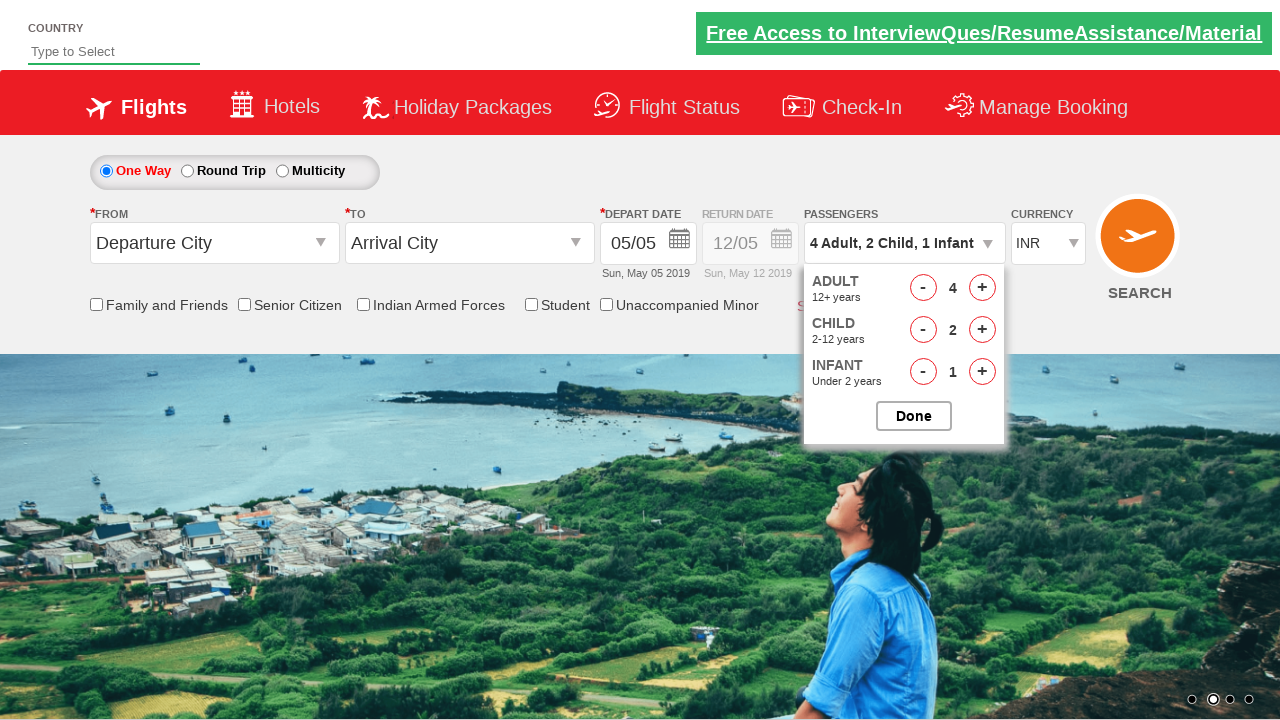

Added additional child (iteration 2 of 2) at (982, 330) on #hrefIncChd
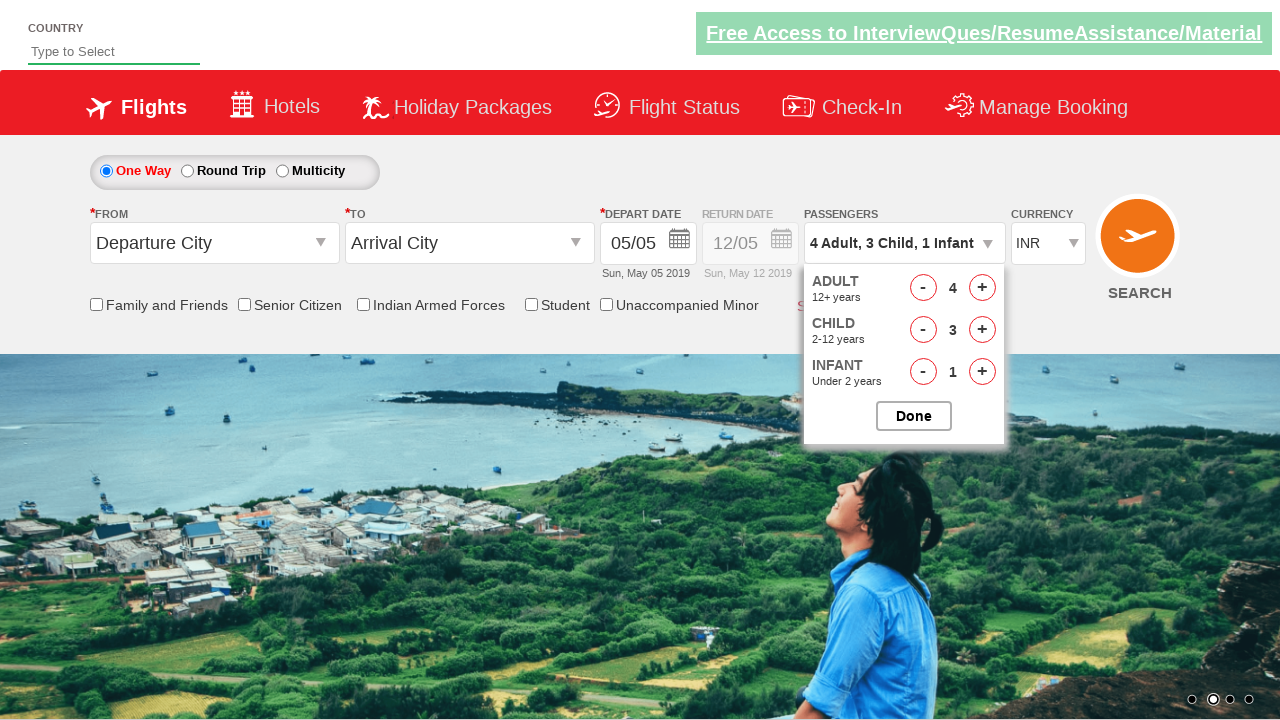

Added one more infant to passenger selection at (982, 372) on #hrefIncInf
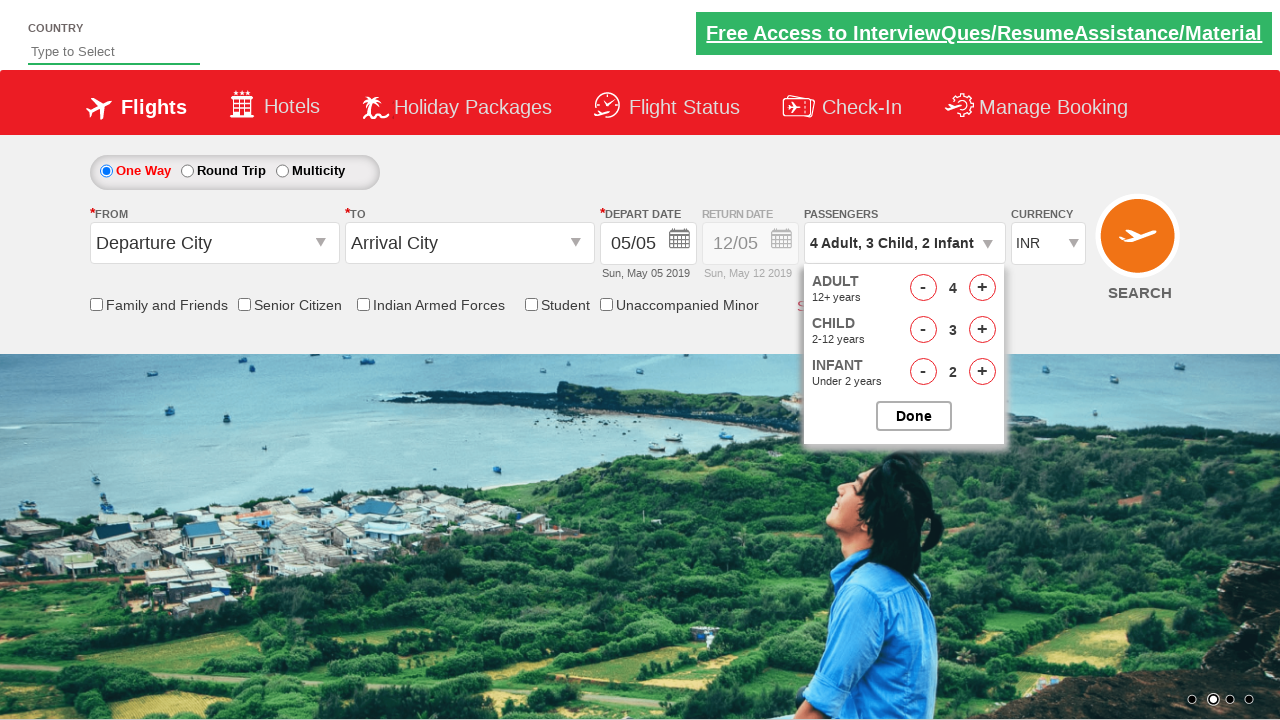

Closed passenger selection dropdown after all additions at (914, 416) on #btnclosepaxoption
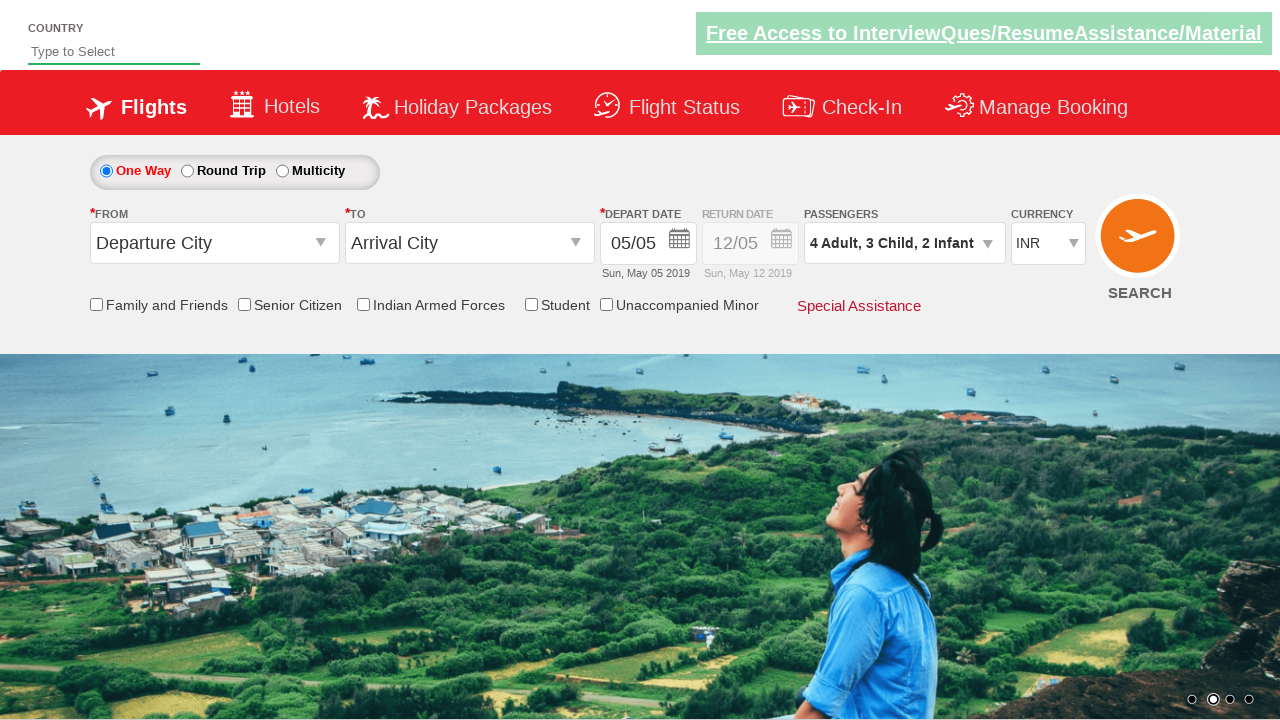

Retrieved final passenger text: 4 Adult, 3 Child, 2 Infant
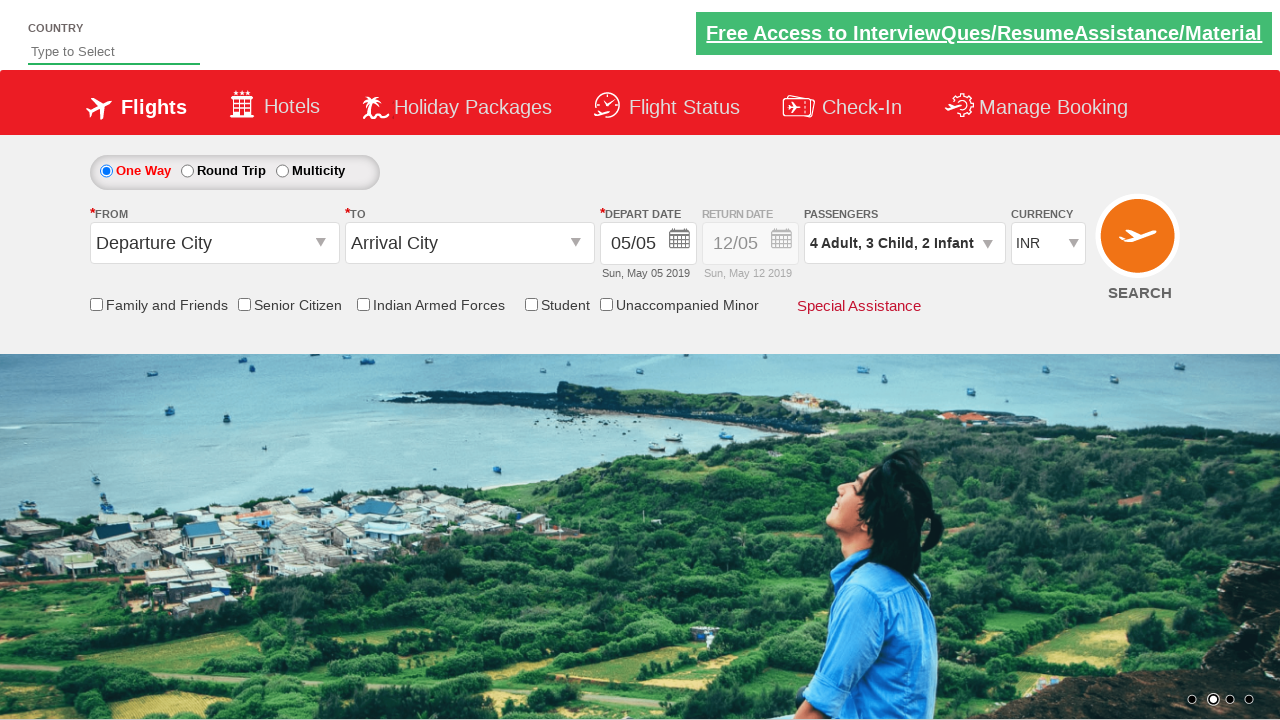

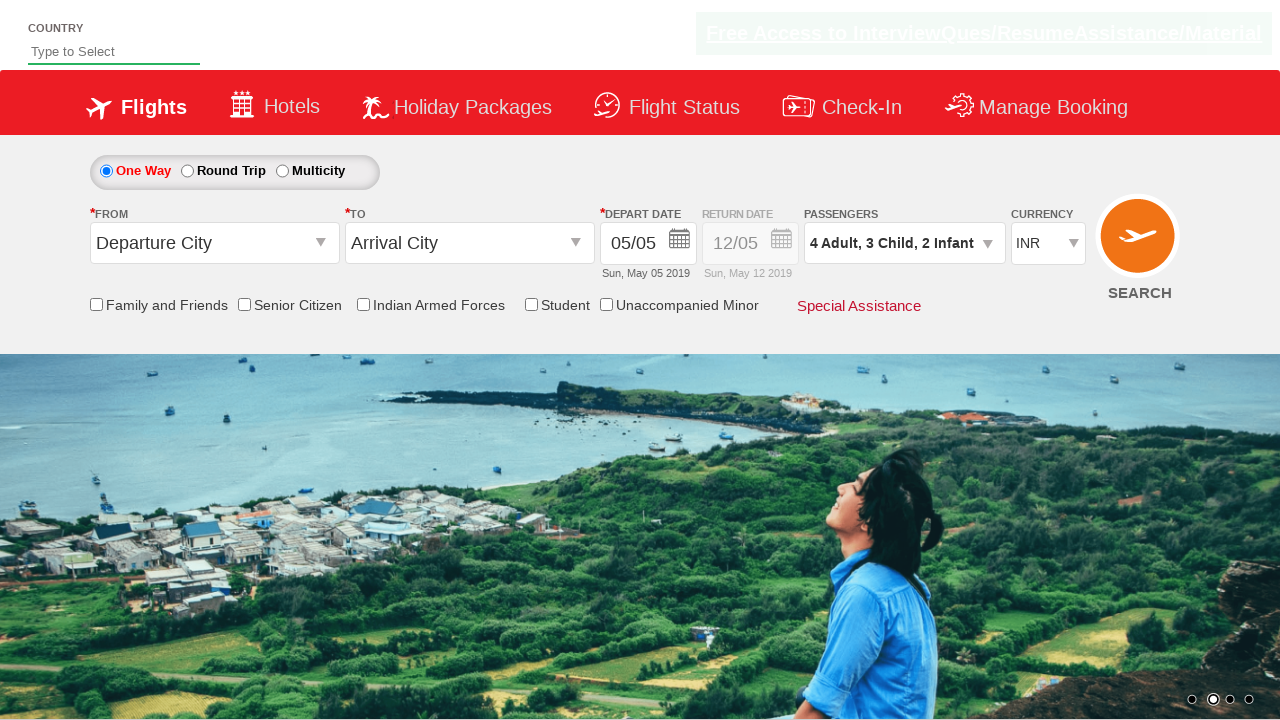